Navigates to GitHub homepage and verifies the page title contains 'GitHub' and URL is correct

Starting URL: https://github.com/

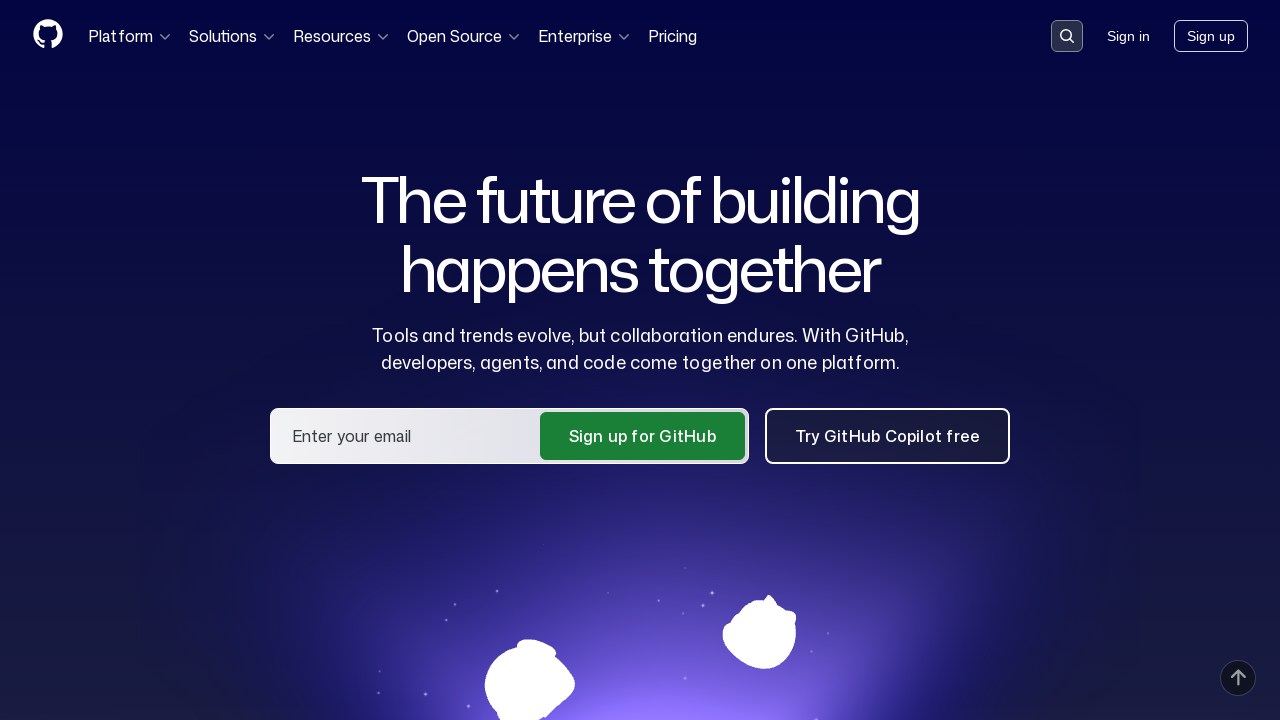

Navigated to GitHub homepage
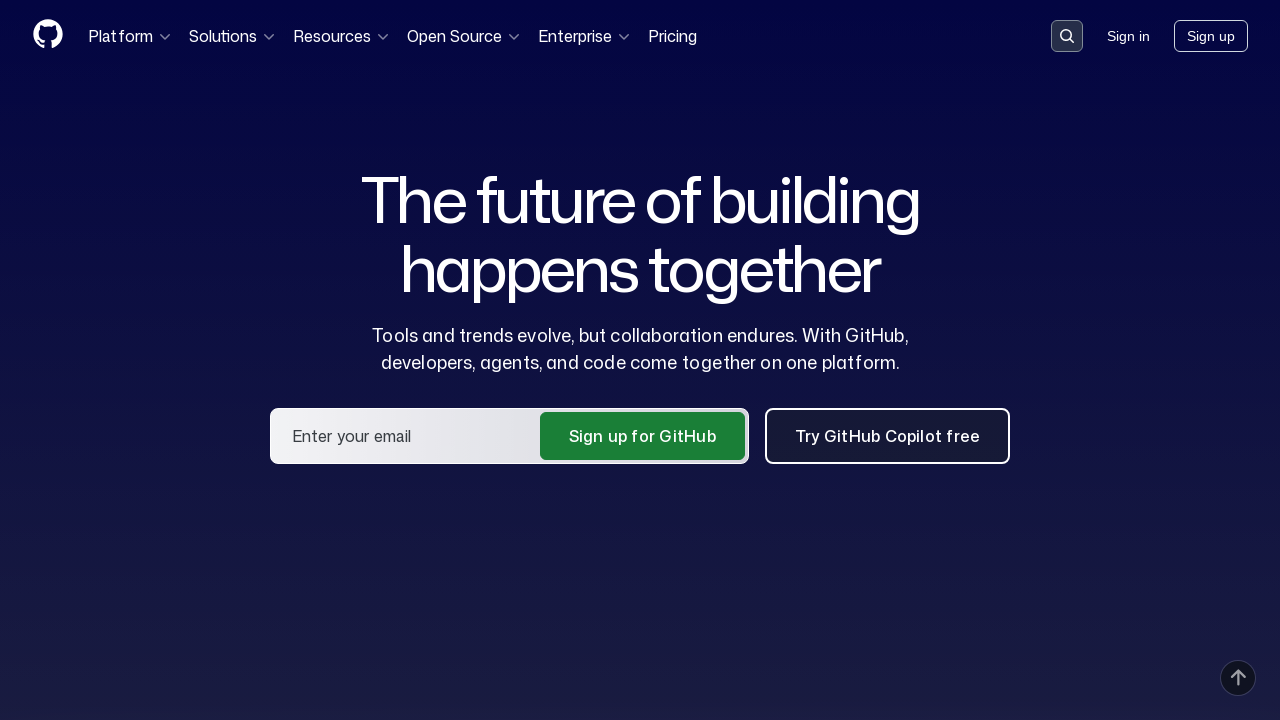

Verified page title contains 'GitHub'
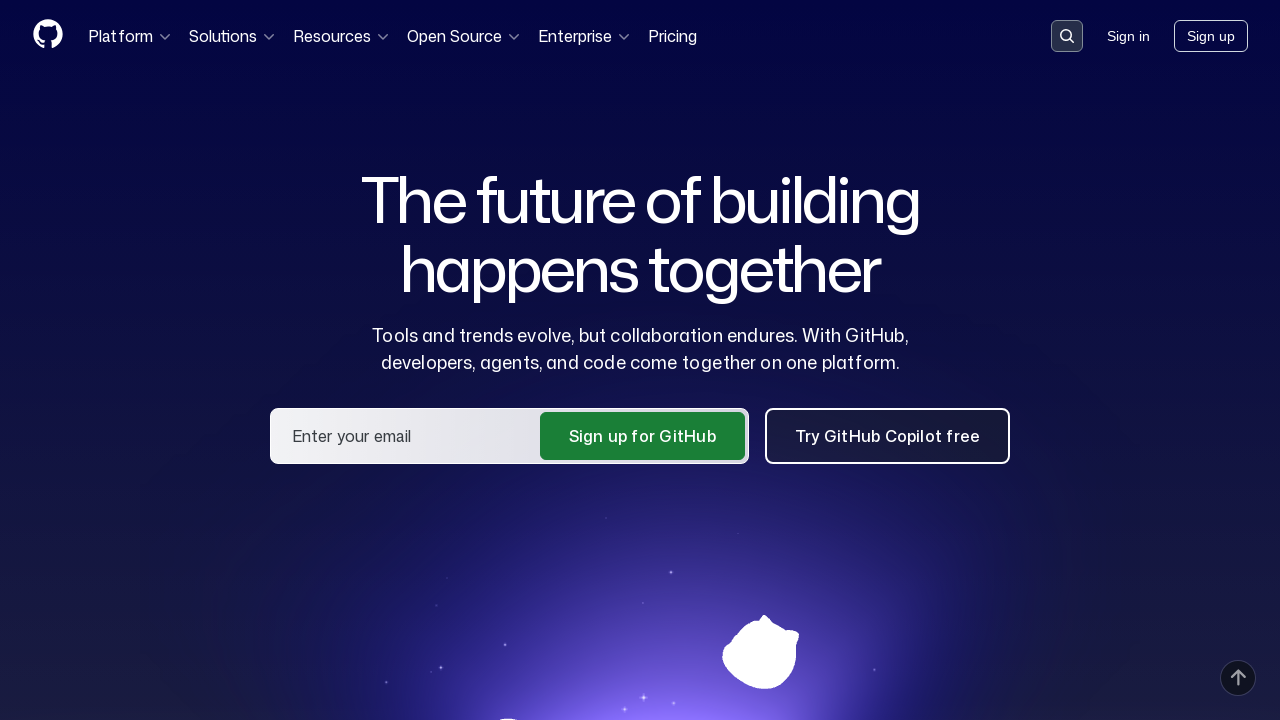

Verified current URL is https://github.com/
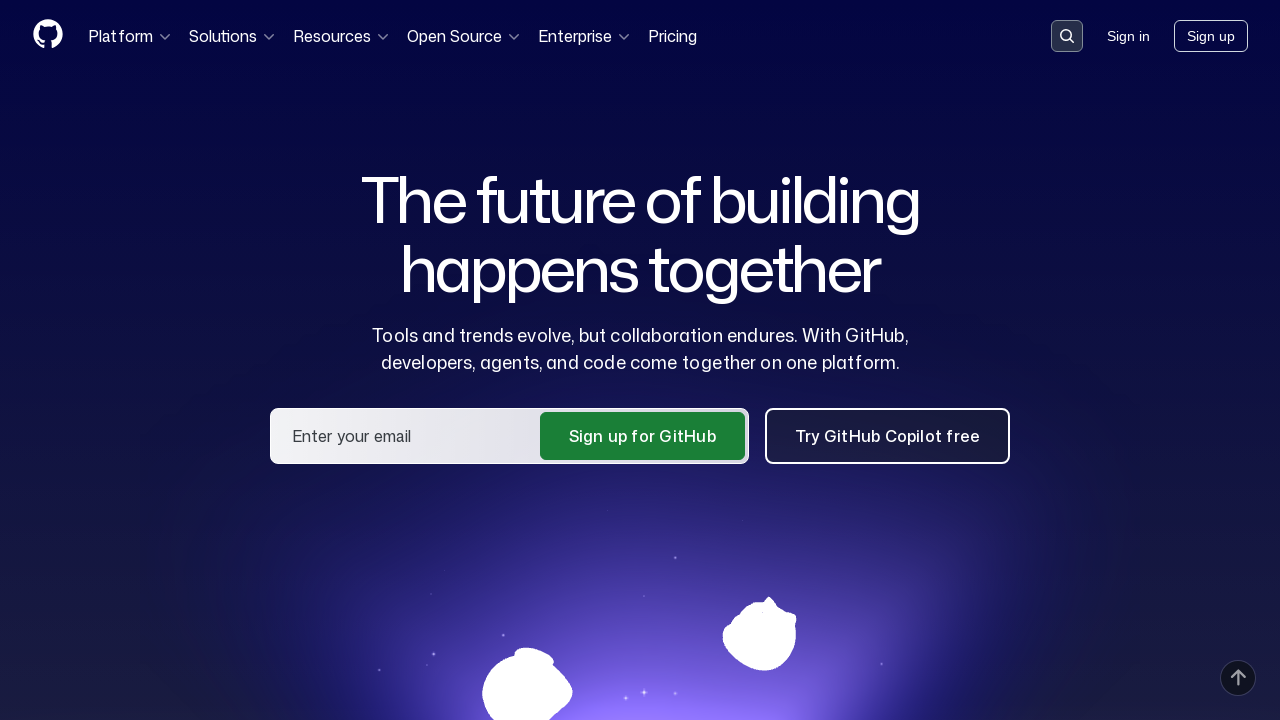

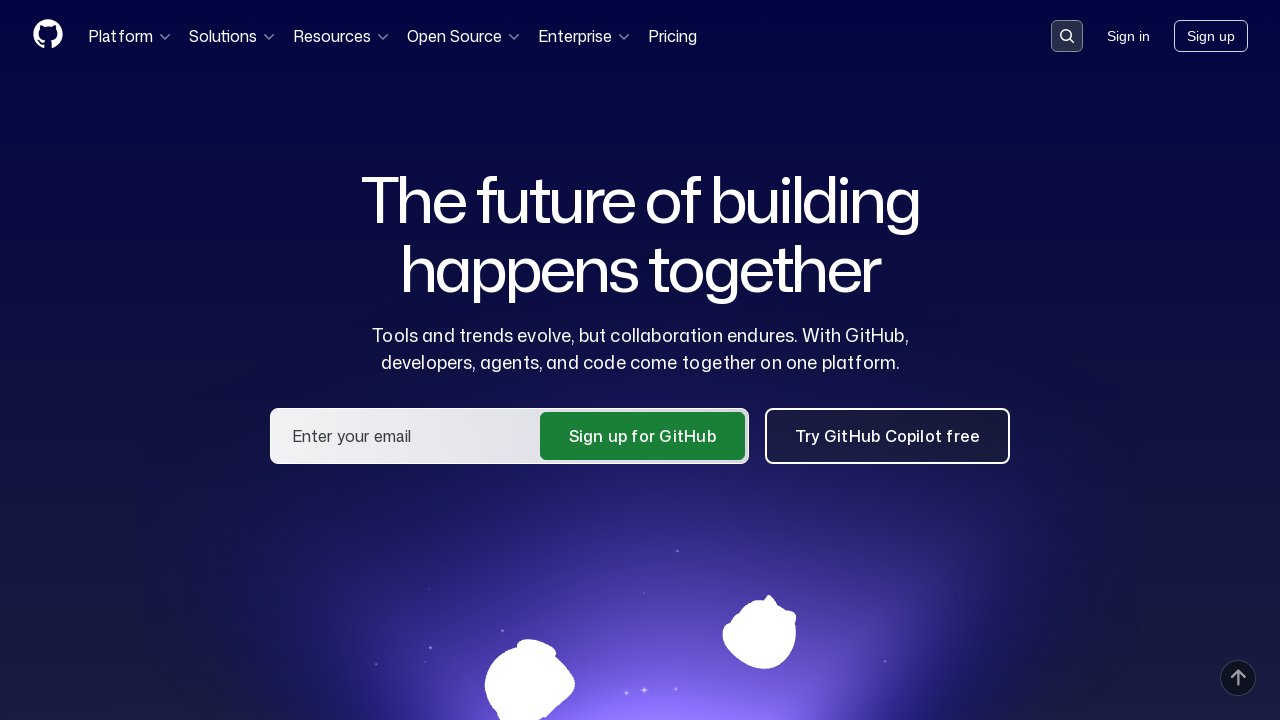